Tests nested iframe navigation by clicking on the Nested Frames link, then switching through nested frames to access content within the middle frame.

Starting URL: https://the-internet.herokuapp.com/

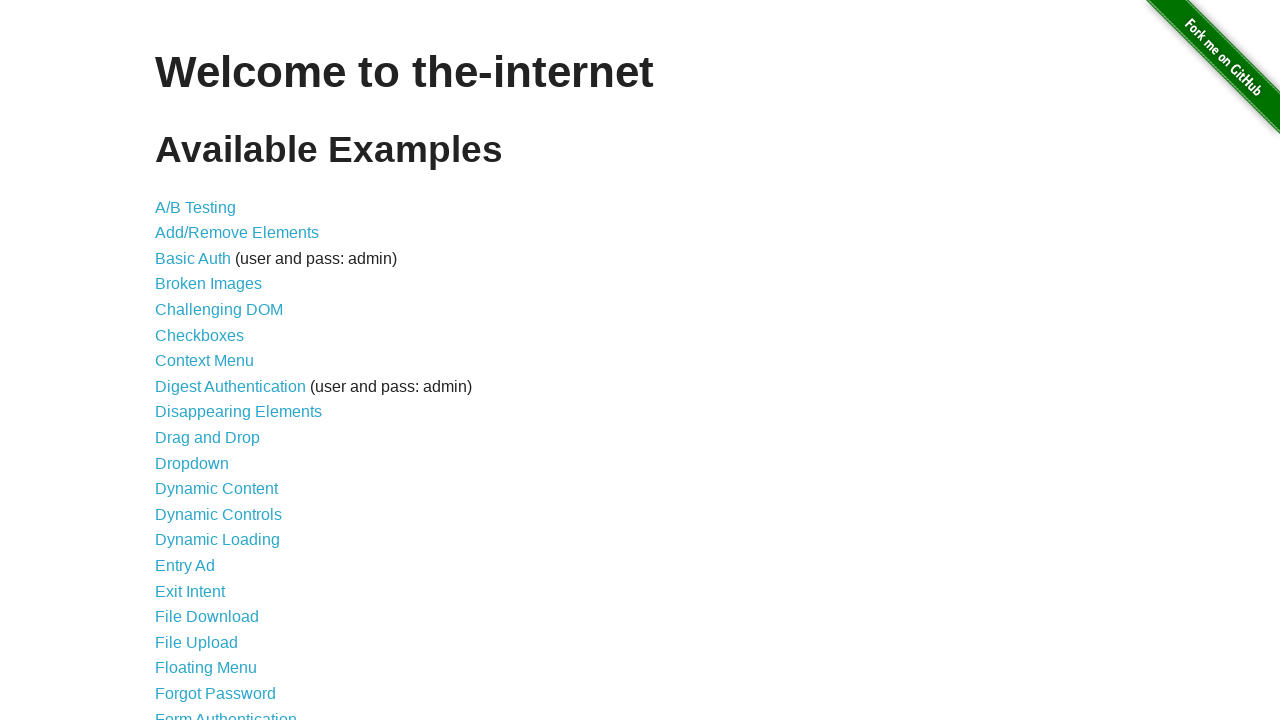

Clicked on Nested Frames link at (210, 395) on a:has-text('Nested Frames')
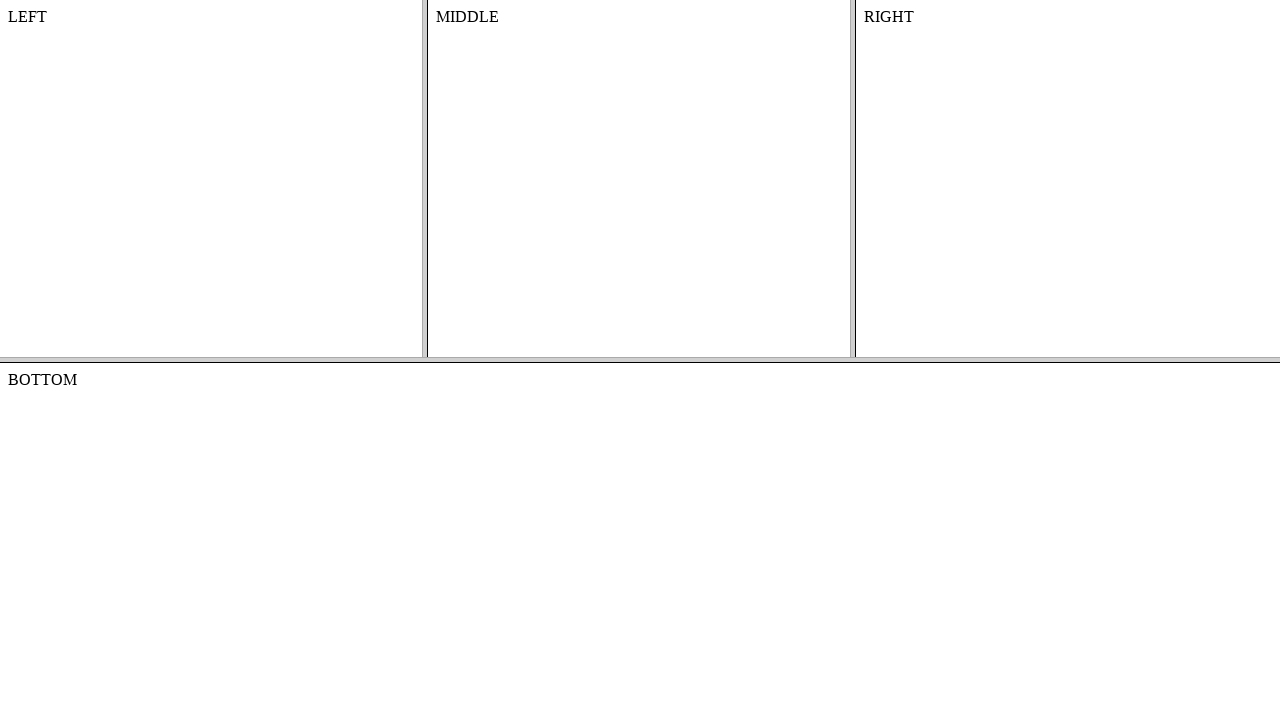

Waited for nested frames page to load
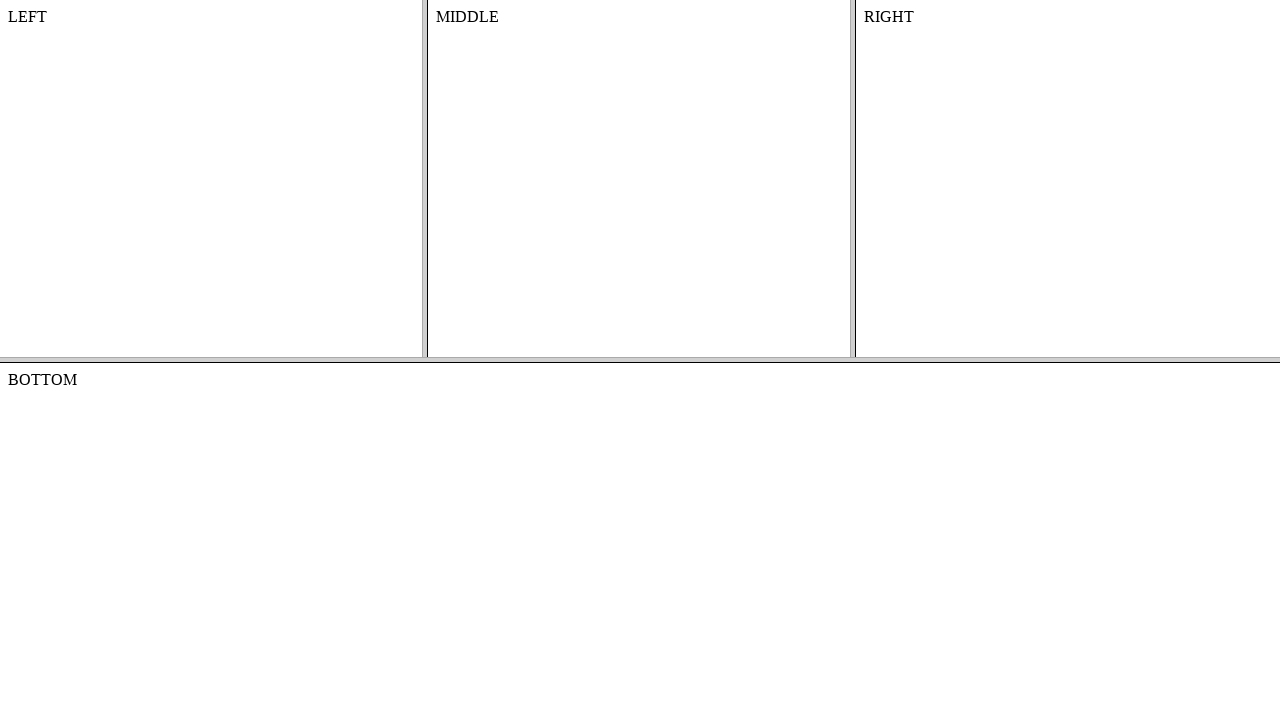

Located top frame 'frame-top'
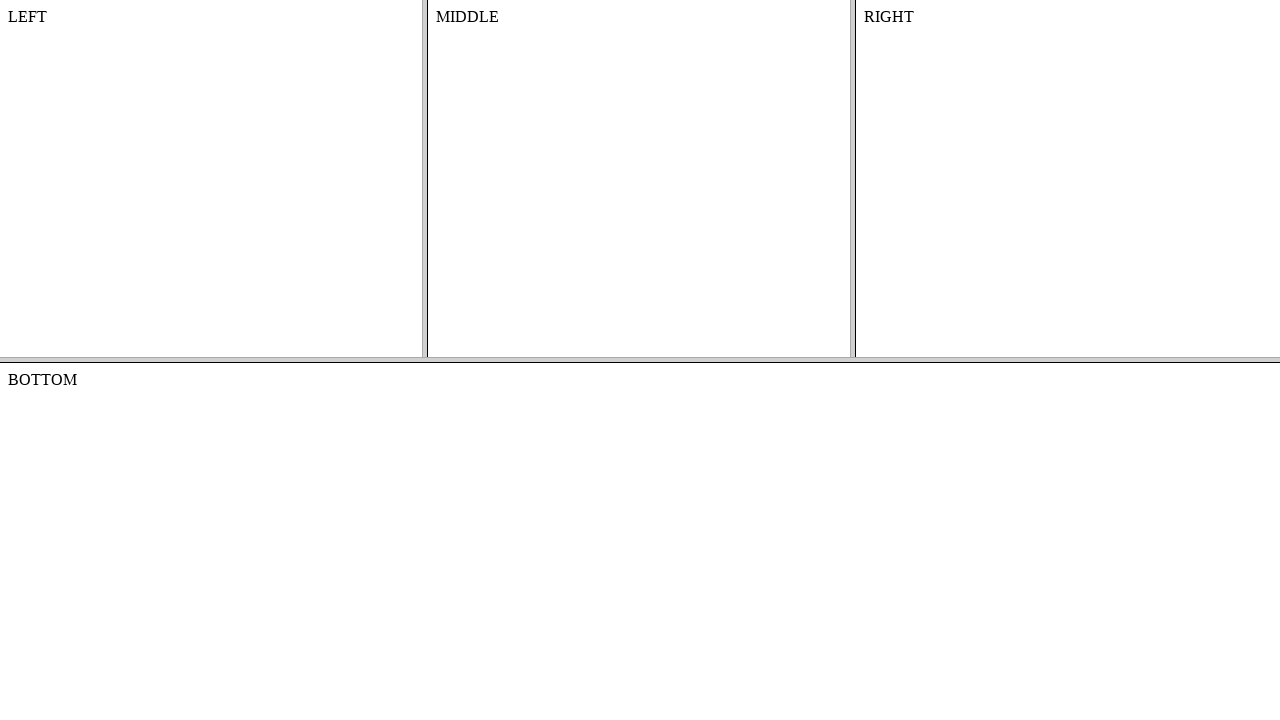

Located middle frame 'frame-middle' within top frame
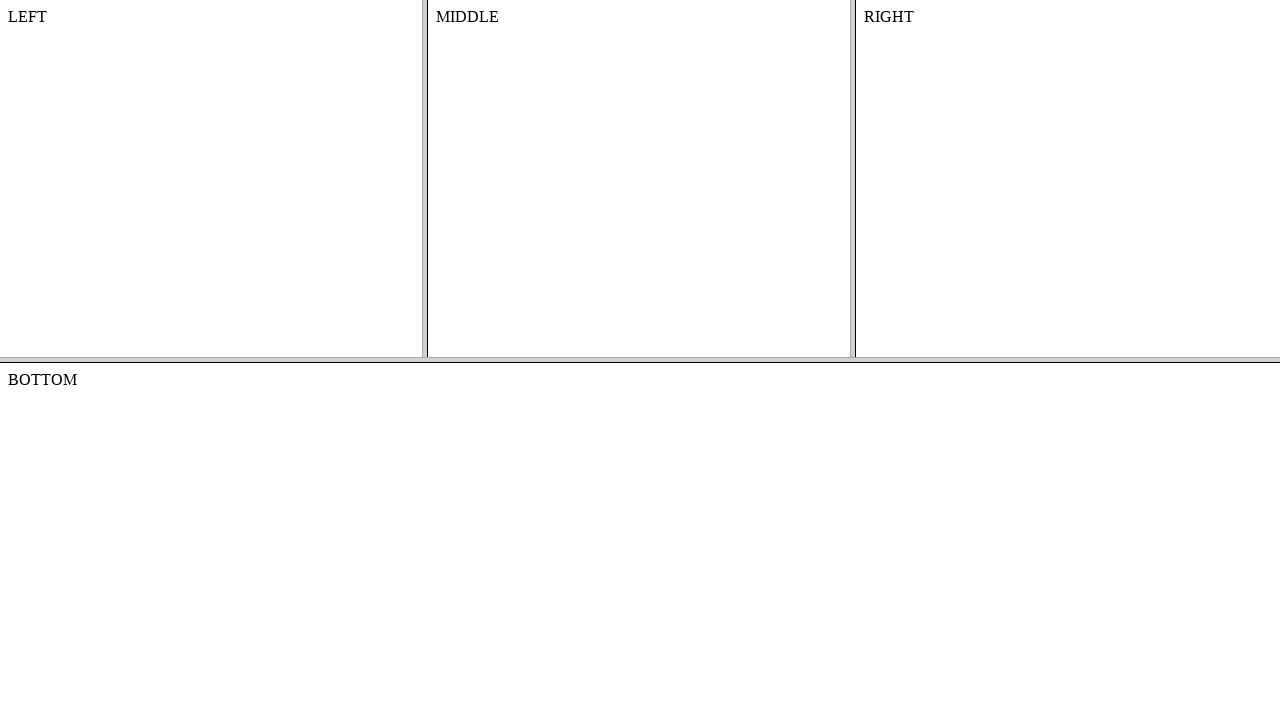

Content element found in middle frame - nested iframe navigation successful
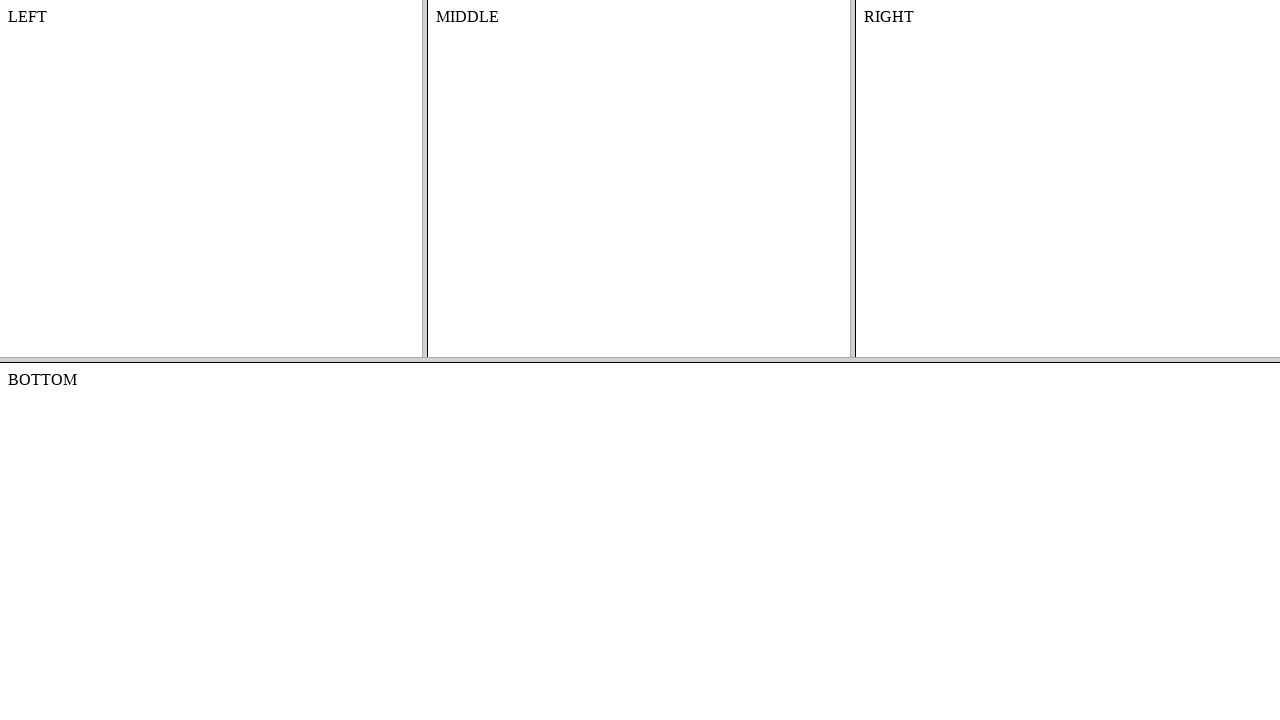

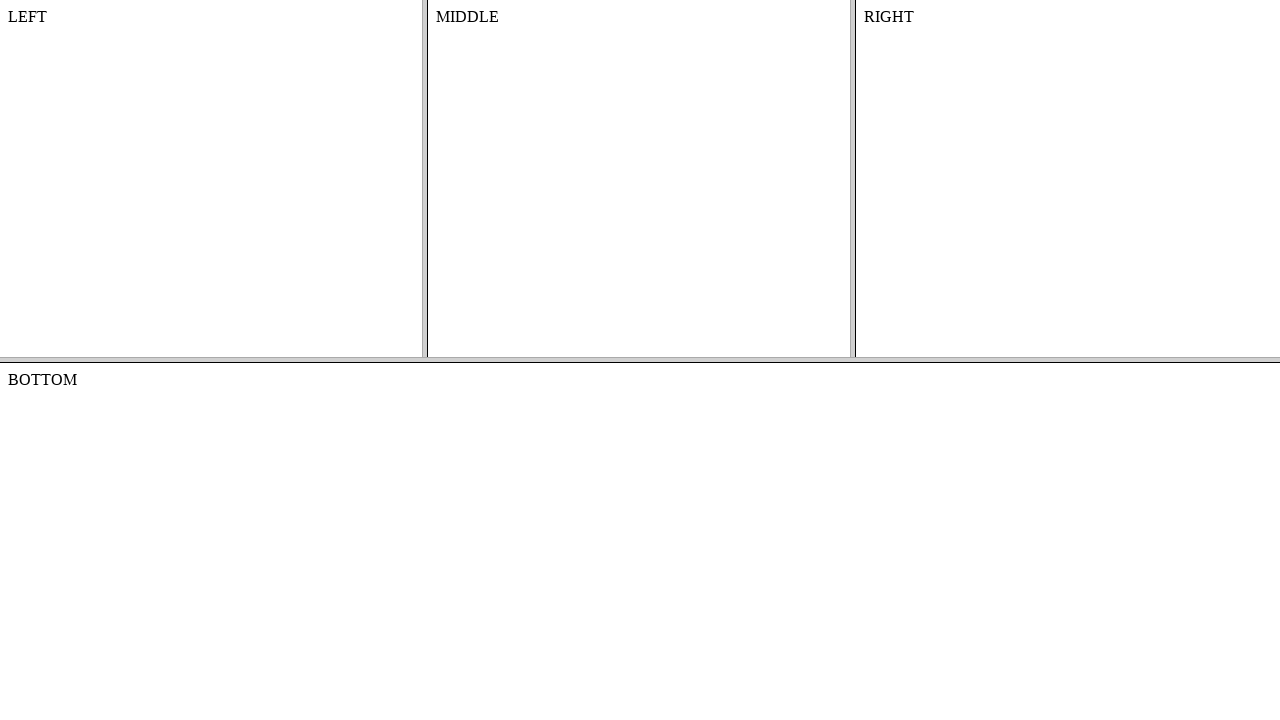